Tests keyboard input functionality by sending Tab and Space key presses to a text input field

Starting URL: https://the-internet.herokuapp.com/key_presses

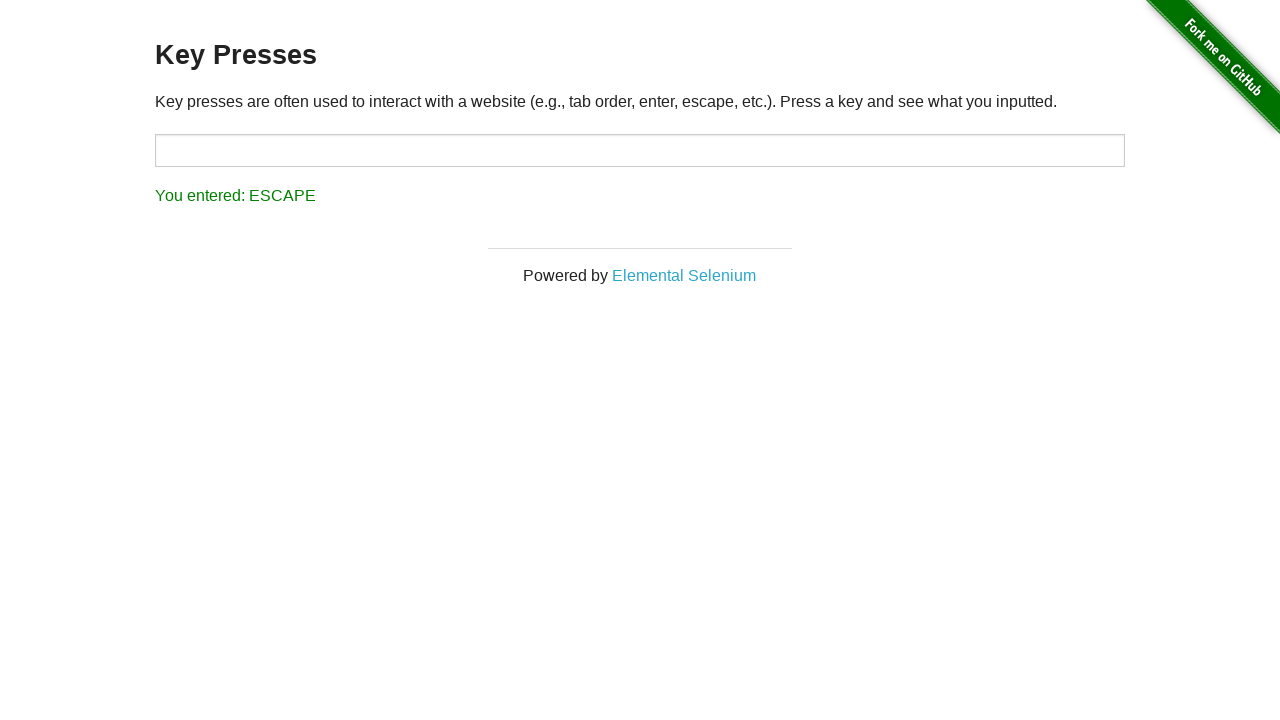

Located target text input field
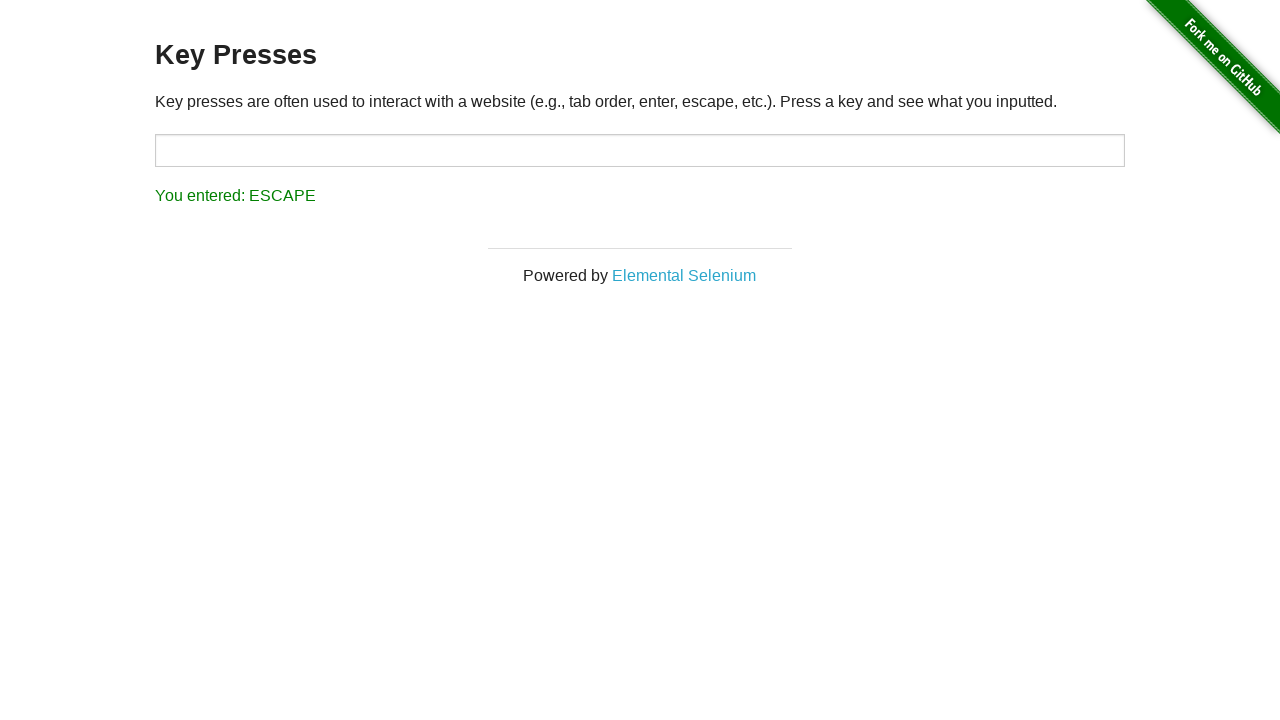

Sent Tab key press to text input field on #target
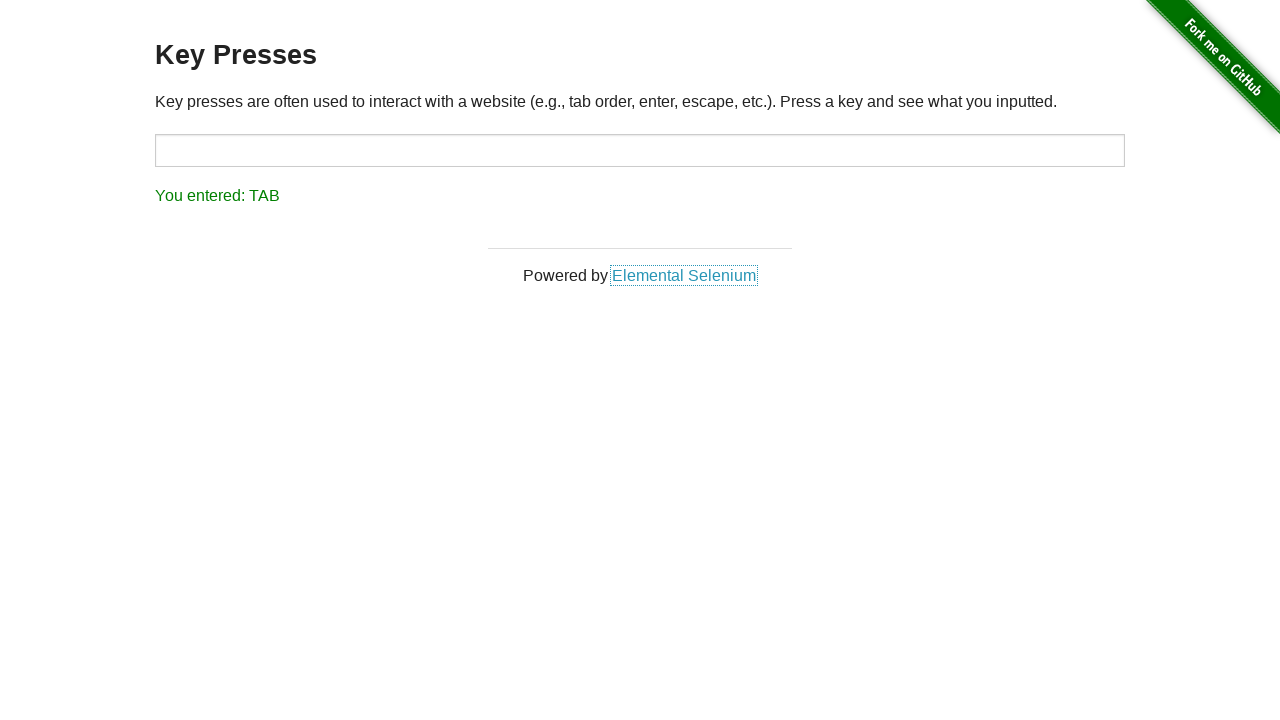

Sent Space key press to text input field on #target
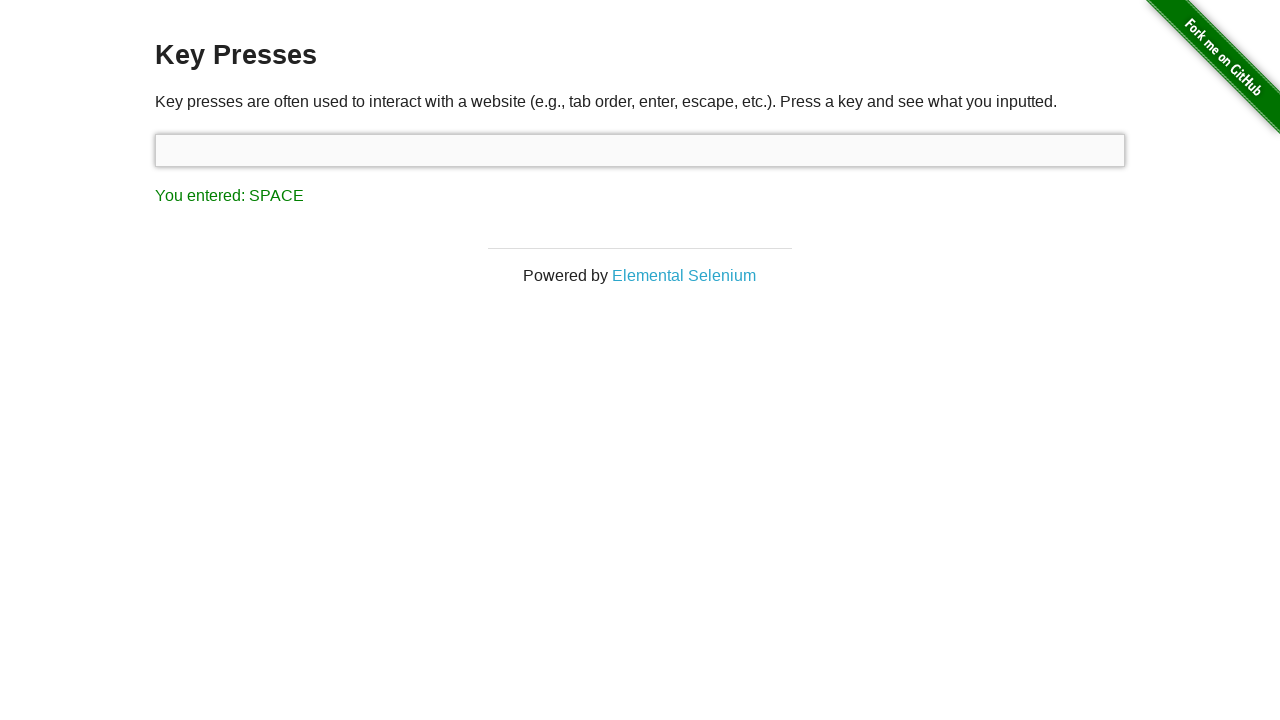

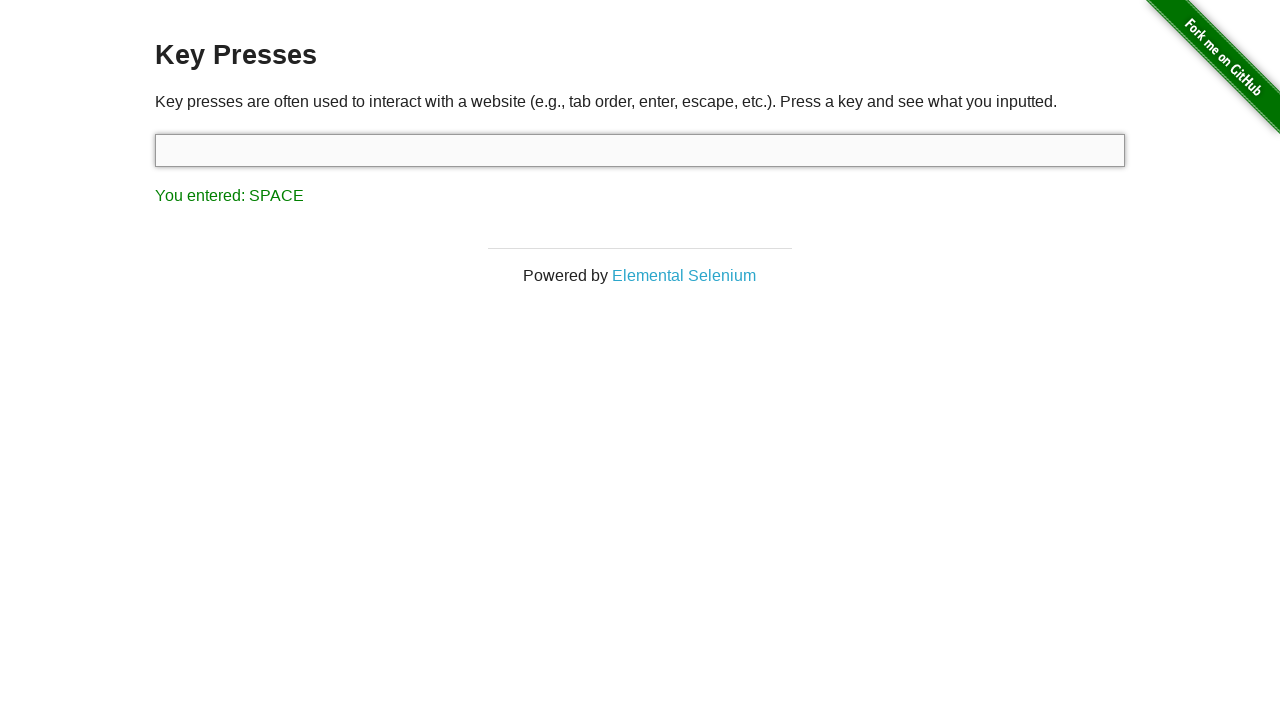